Tests adding multiple todo items to the list by filling the input field and pressing Enter, then verifying the items appear in the list

Starting URL: https://demo.playwright.dev/todomvc

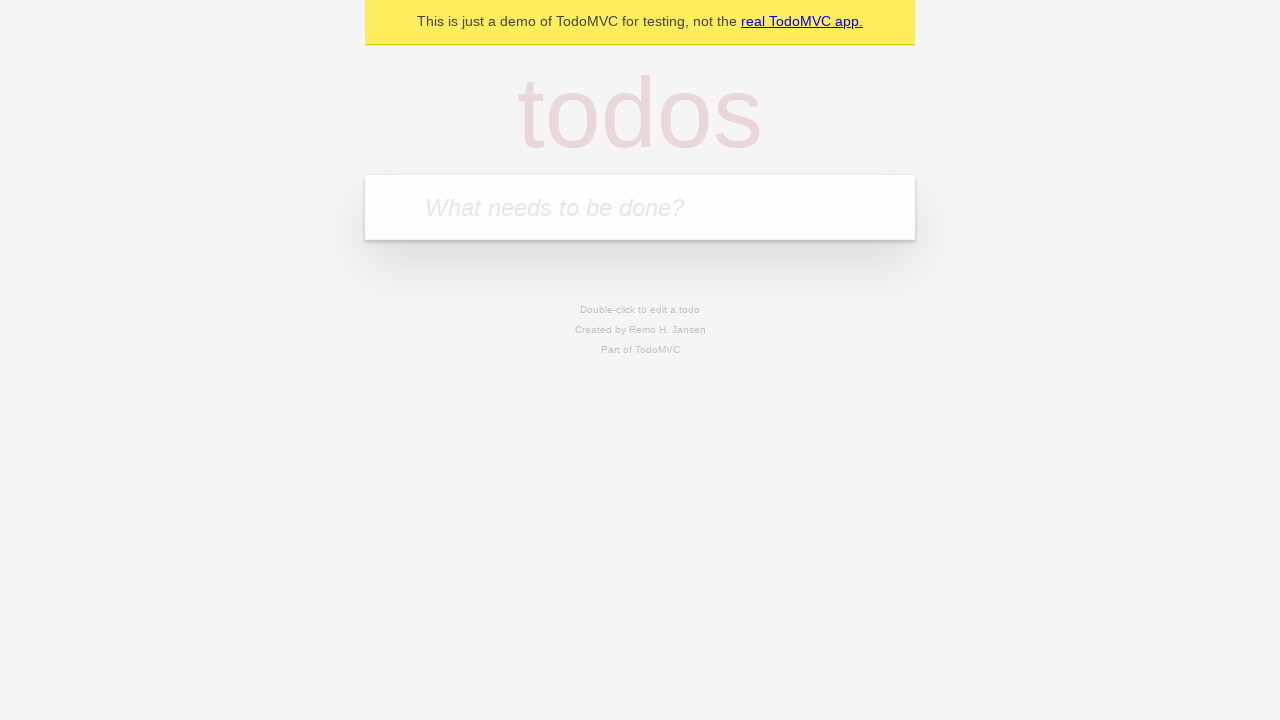

Located the todo input field
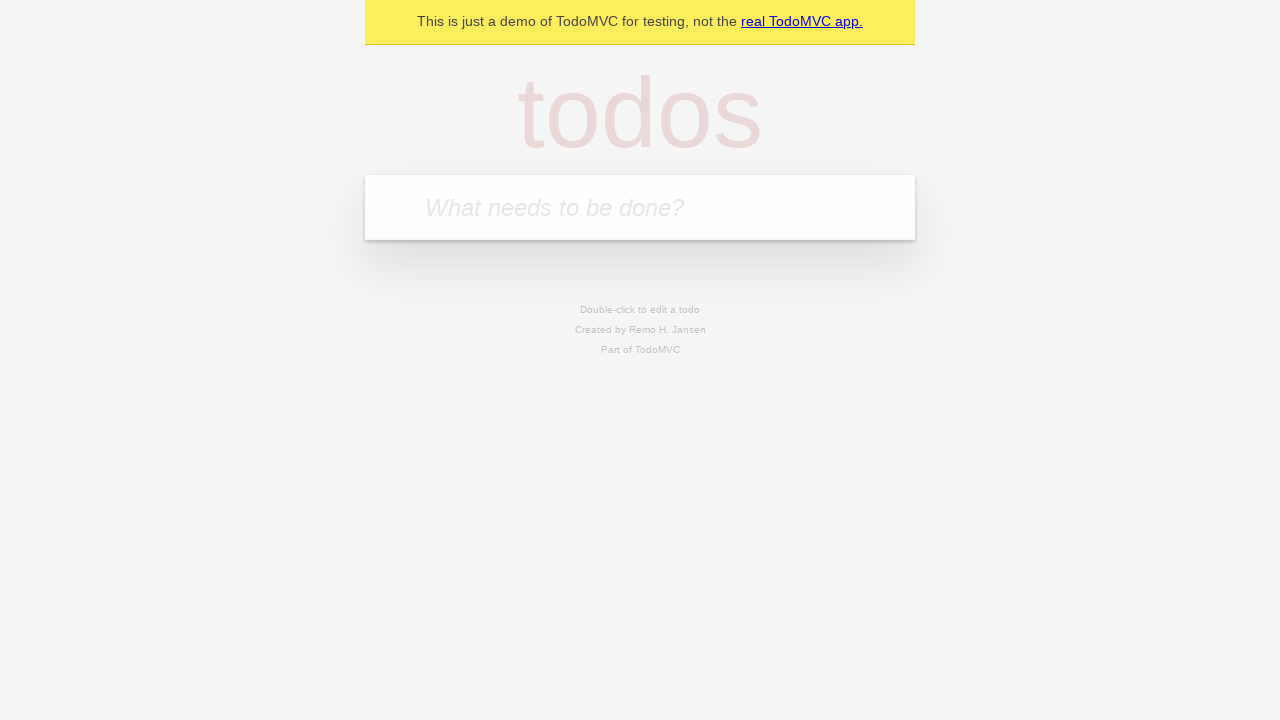

Filled input field with 'buy some cheese' on internal:attr=[placeholder="What needs to be done?"i]
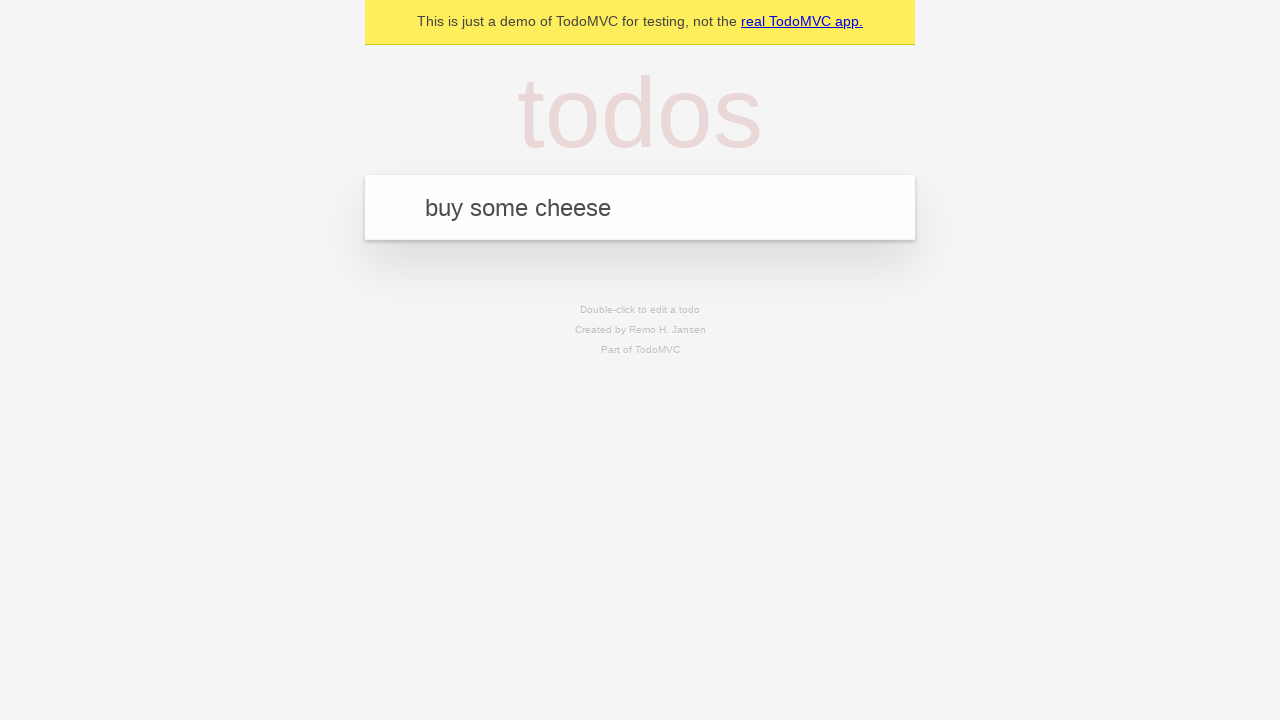

Pressed Enter to add first todo item on internal:attr=[placeholder="What needs to be done?"i]
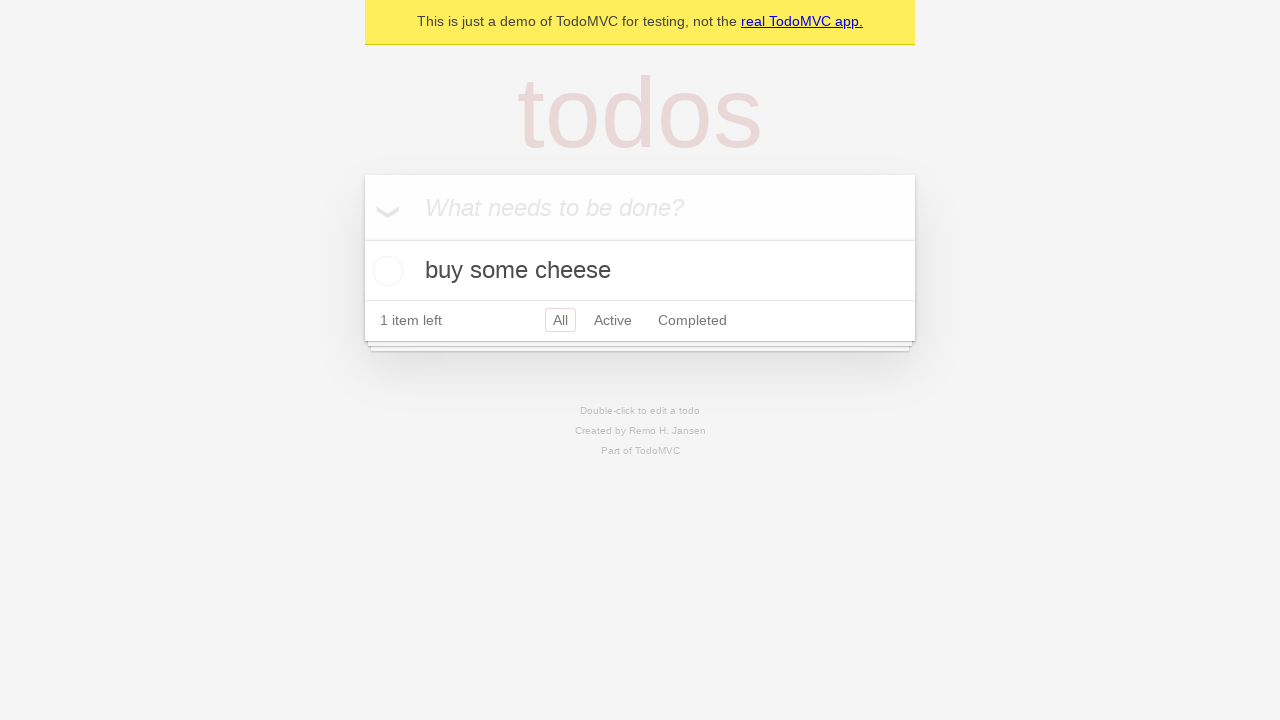

First todo item appeared in the list
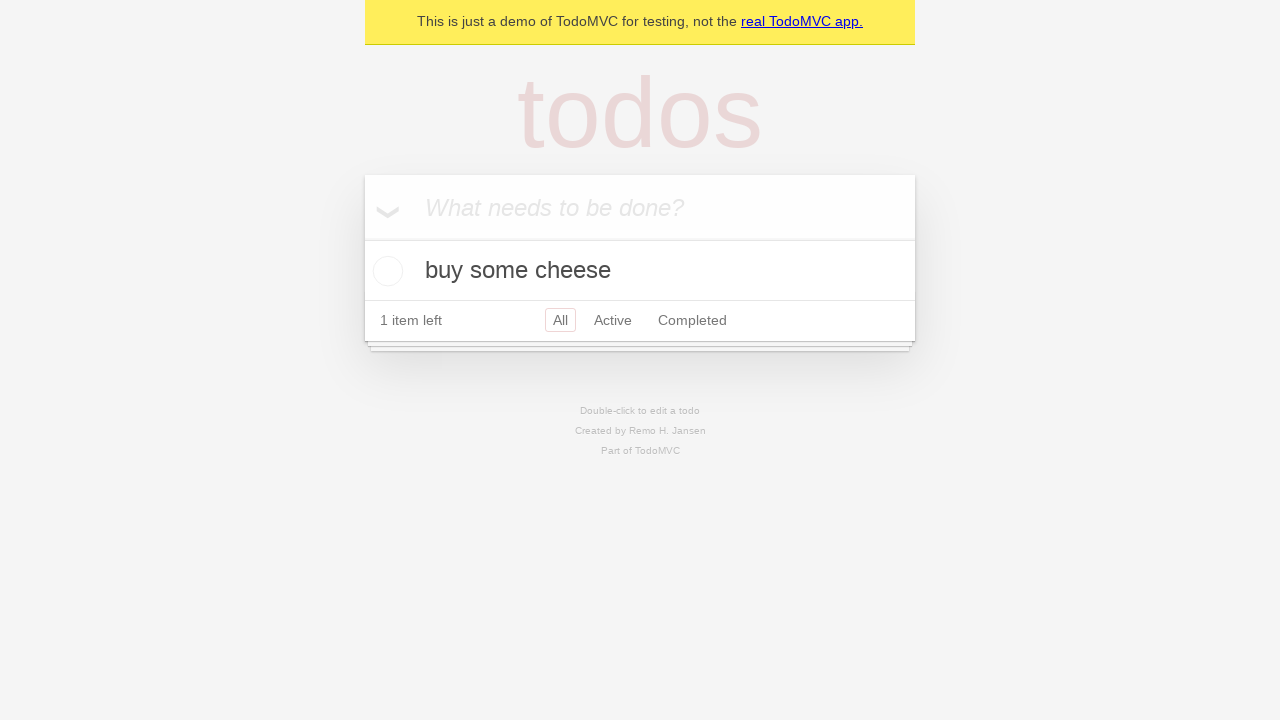

Filled input field with 'feed the cat' on internal:attr=[placeholder="What needs to be done?"i]
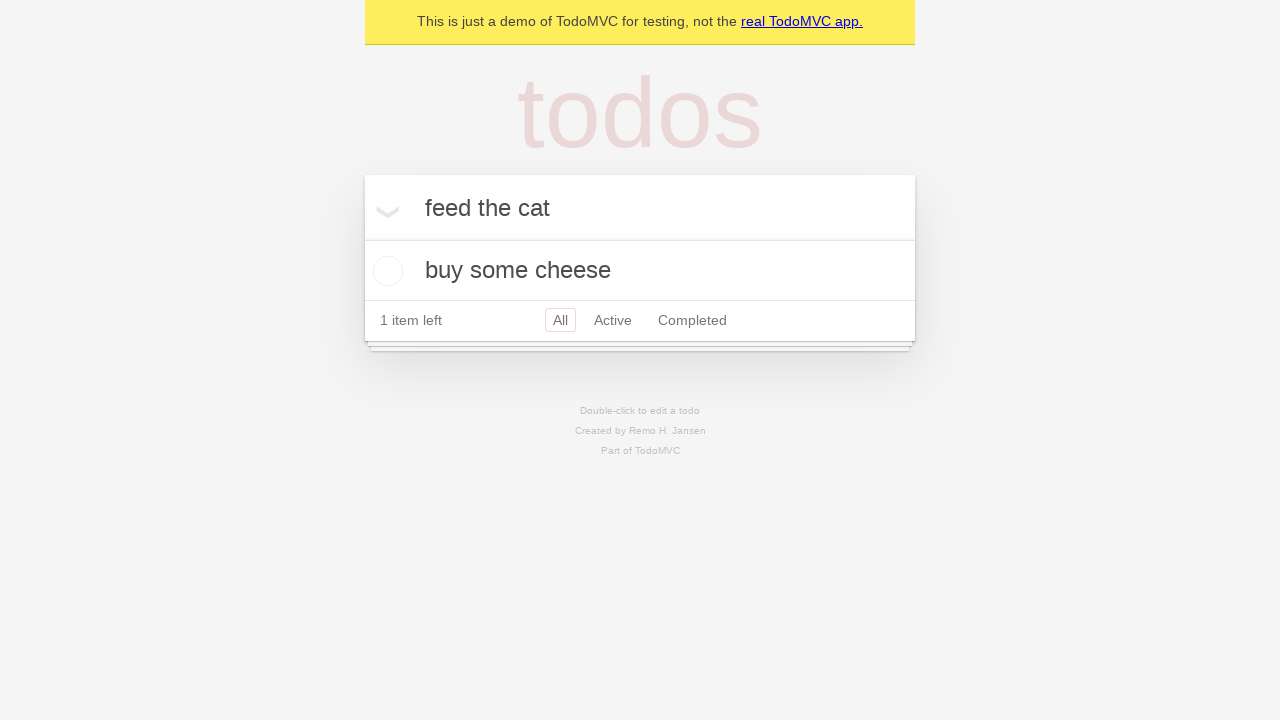

Pressed Enter to add second todo item on internal:attr=[placeholder="What needs to be done?"i]
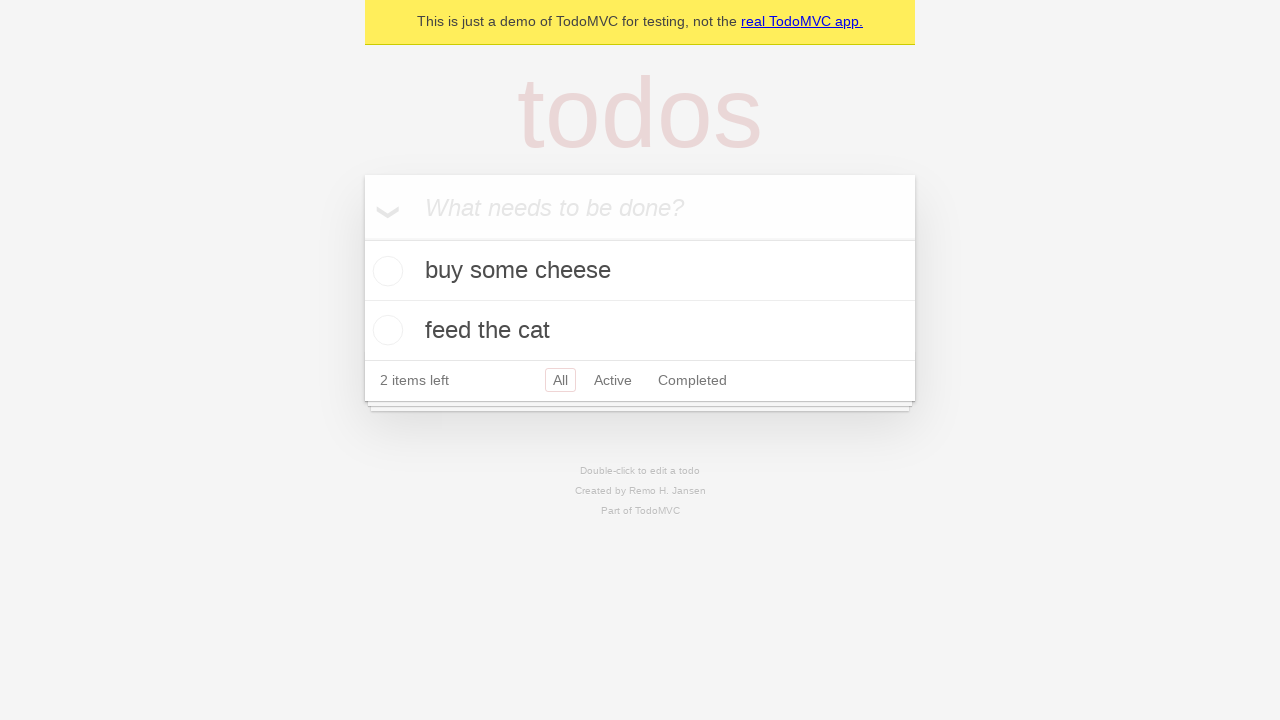

Second todo item appeared in the list - both items now visible
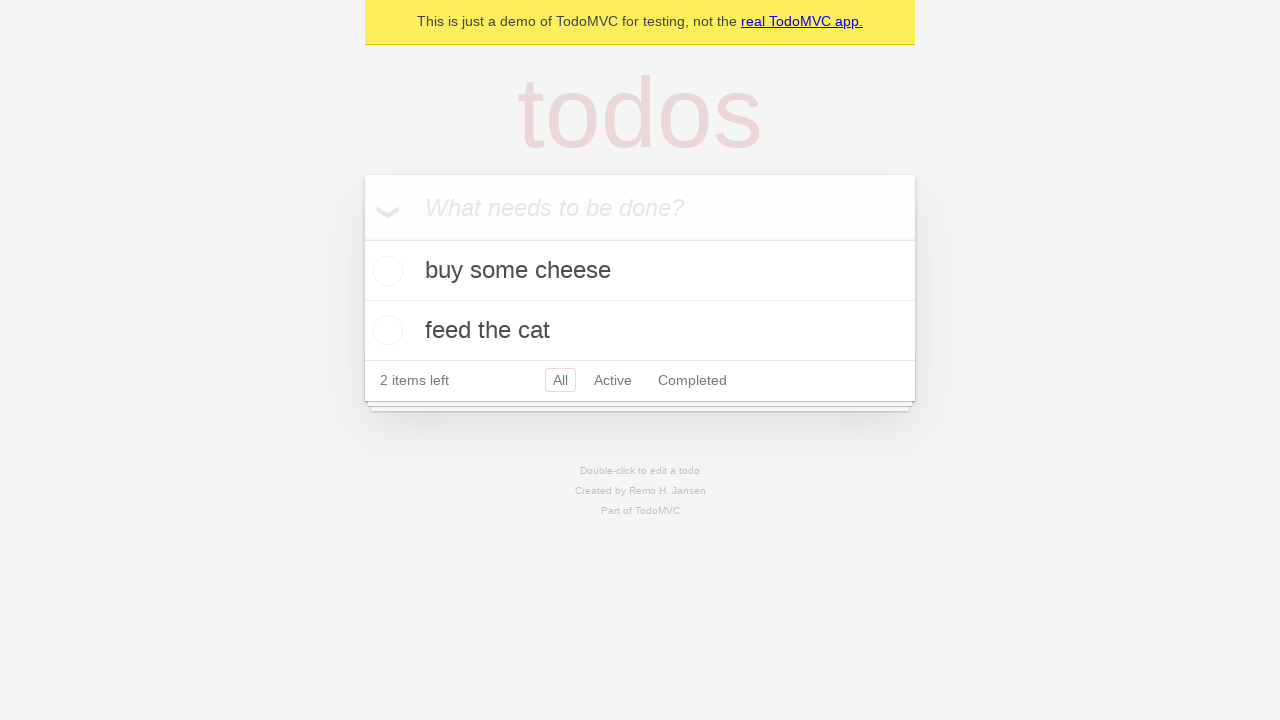

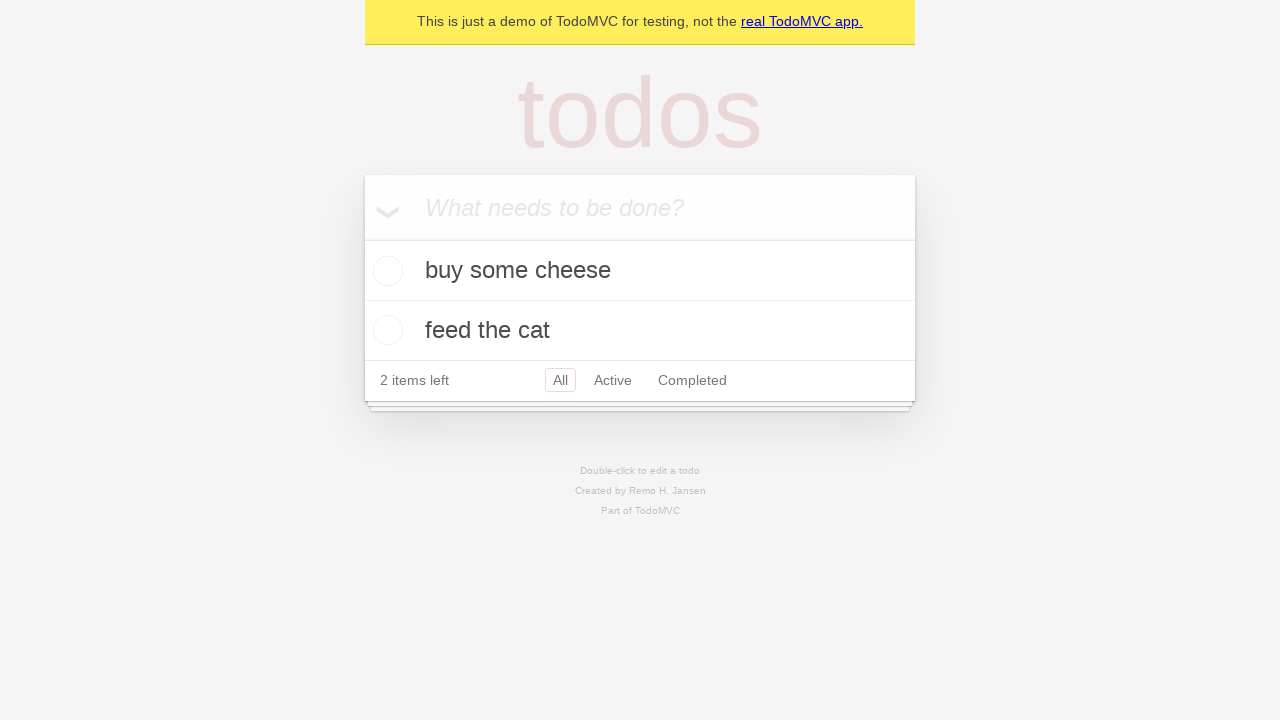